Tests radio button functionality by clicking and verifying selection of different radio buttons in sport and color groups (hockey, football, and yellow options)

Starting URL: https://practice.cydeo.com/radio_buttons

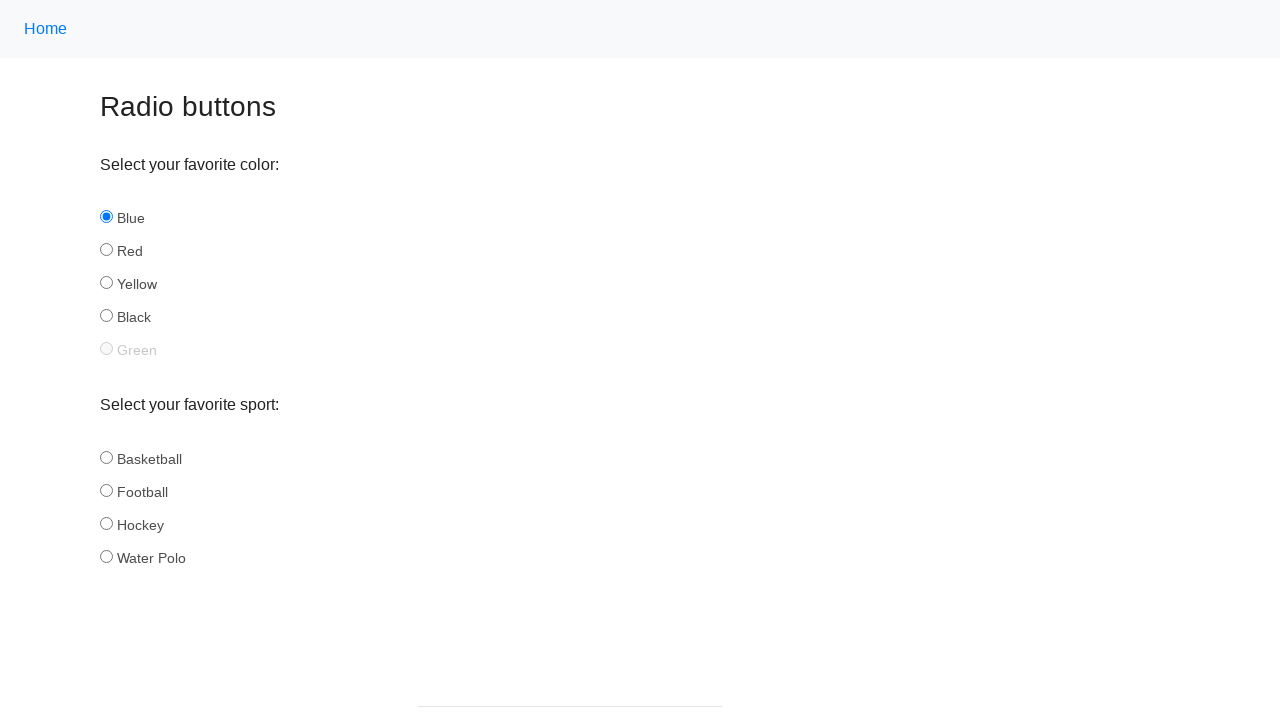

Clicked hockey radio button in sport group at (106, 523) on input[name='sport'][id='hockey']
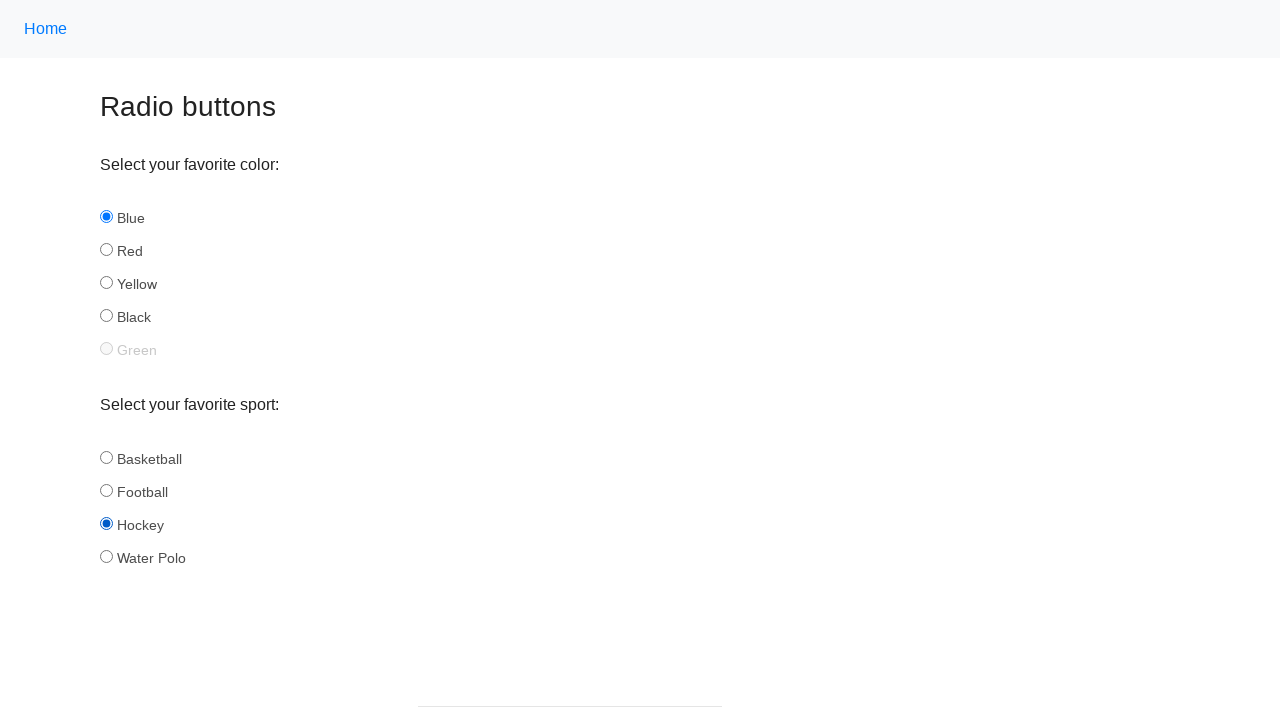

Verified hockey radio button is checked
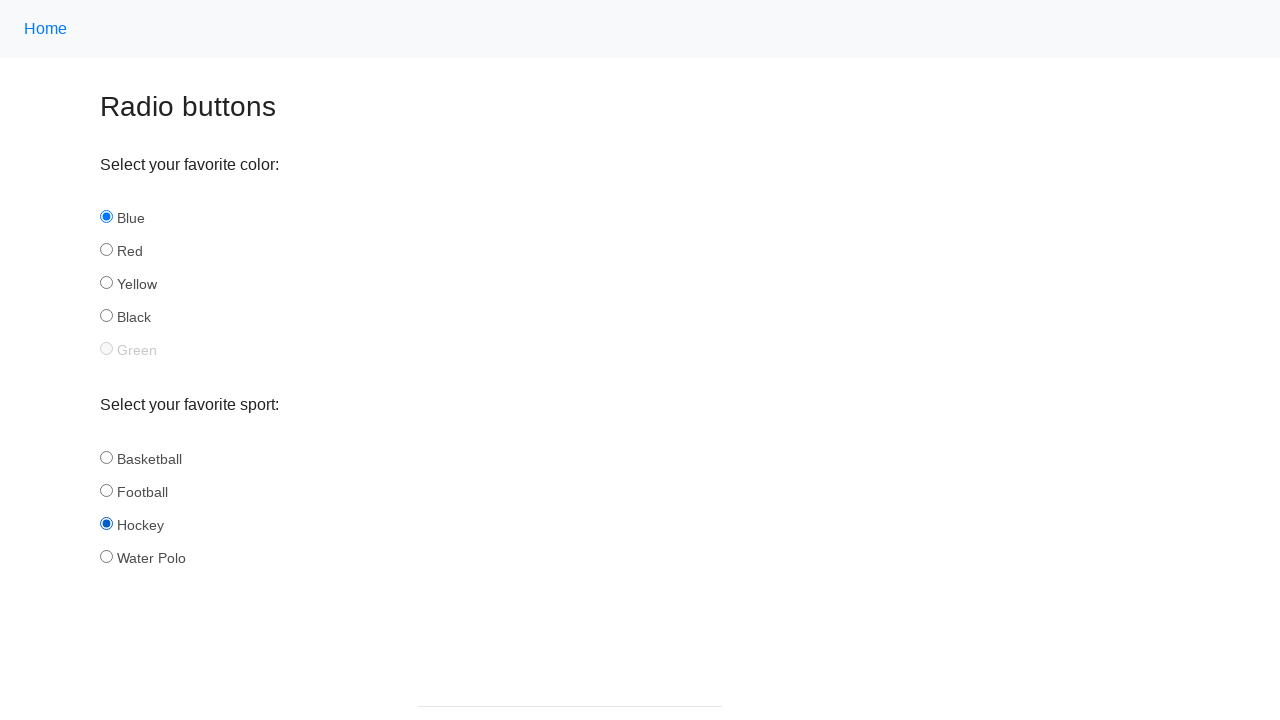

Clicked football radio button in sport group at (106, 490) on input[name='sport'][id='football']
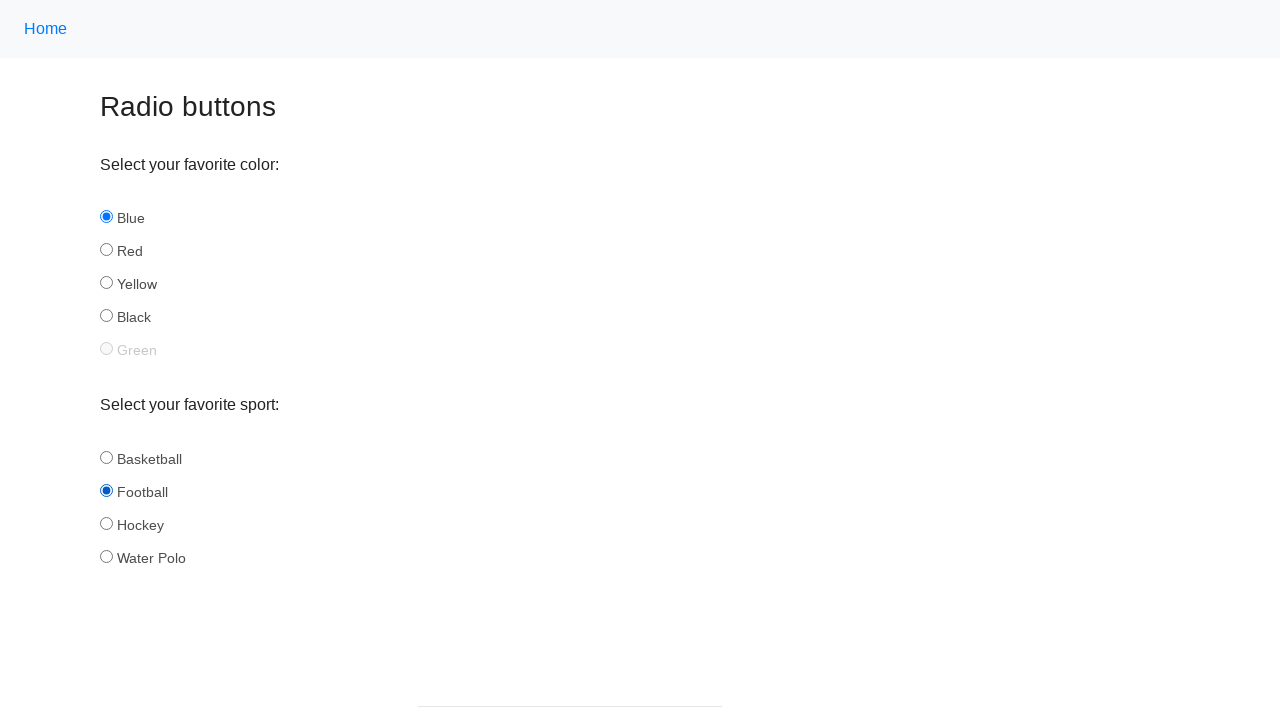

Verified football radio button is checked
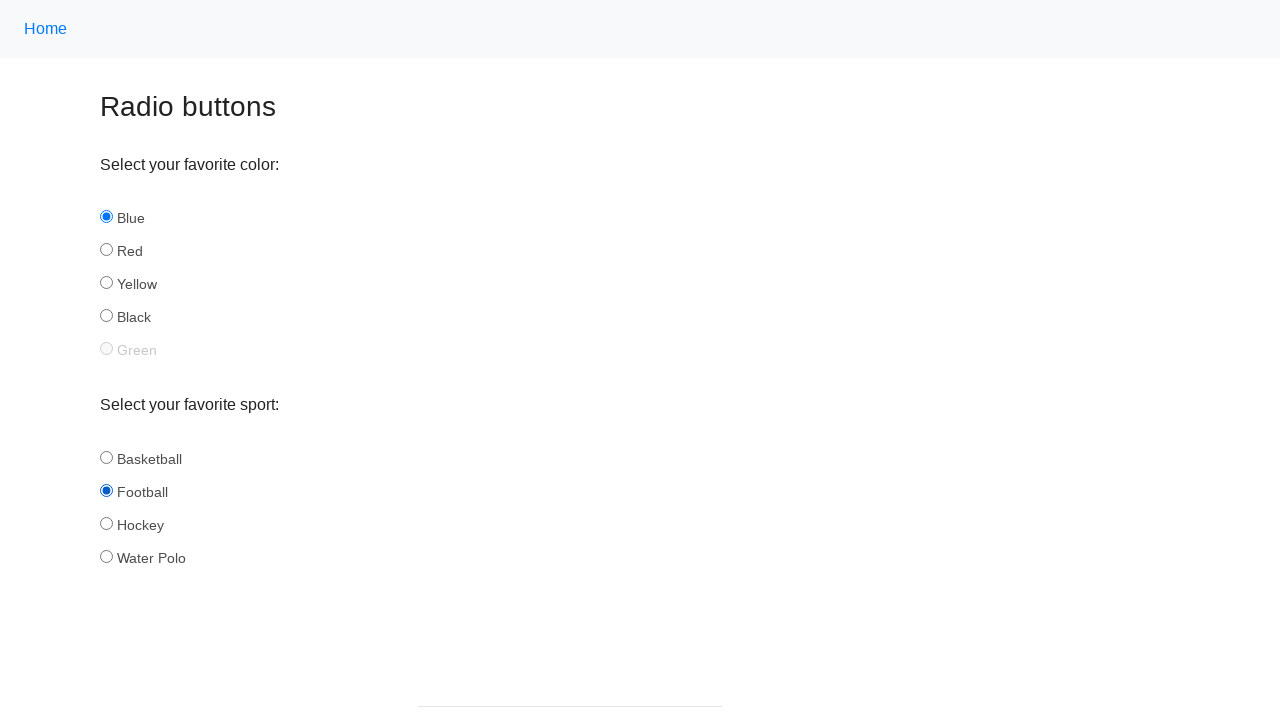

Clicked yellow radio button in color group at (106, 283) on input[name='color'][id='yellow']
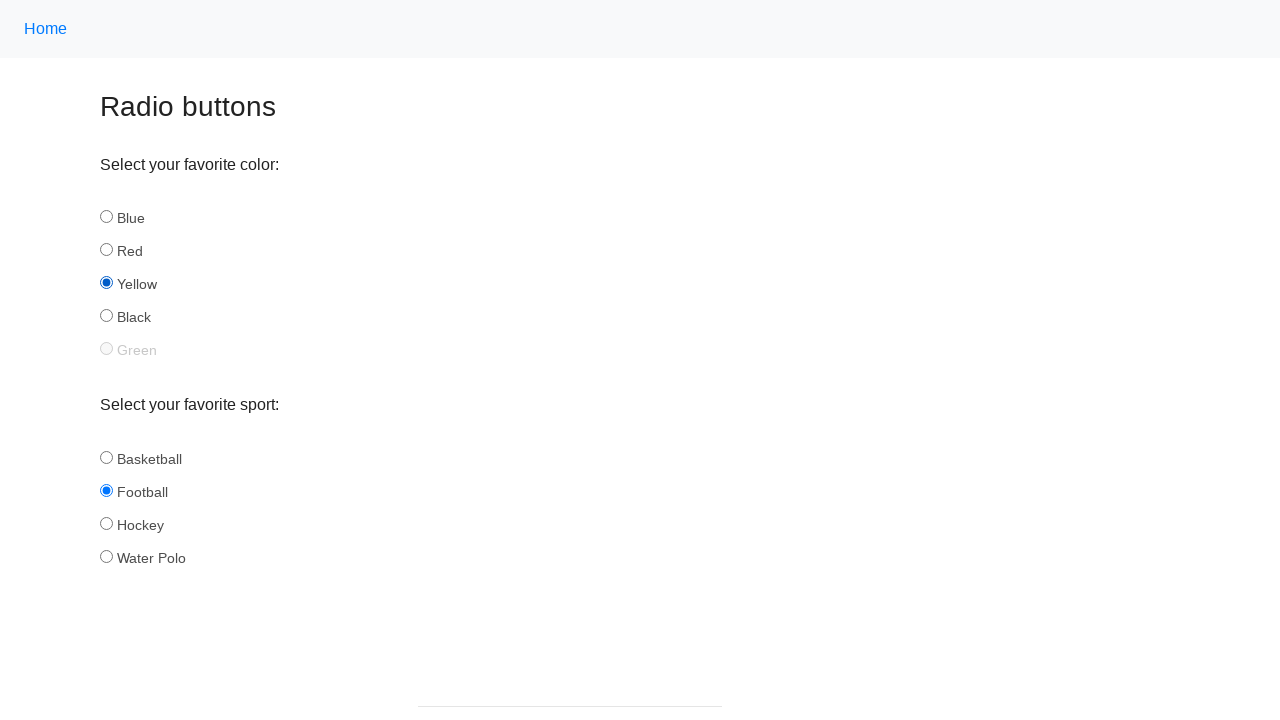

Verified yellow radio button is checked
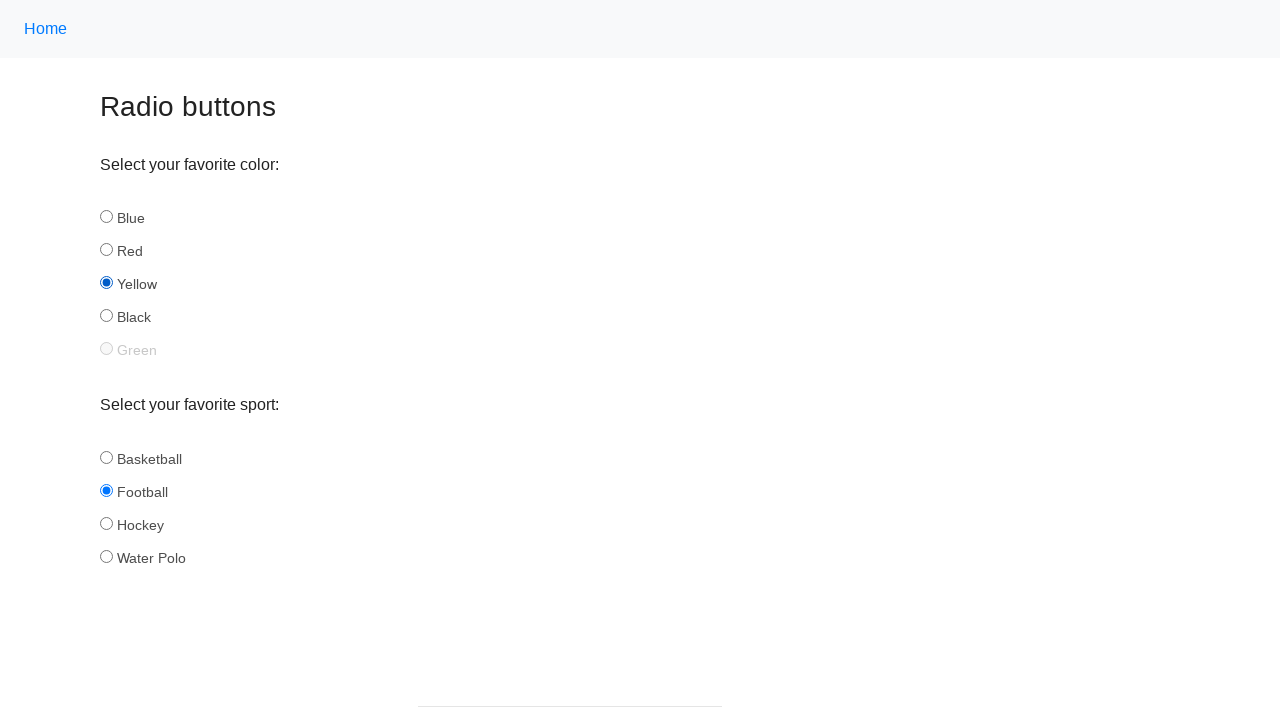

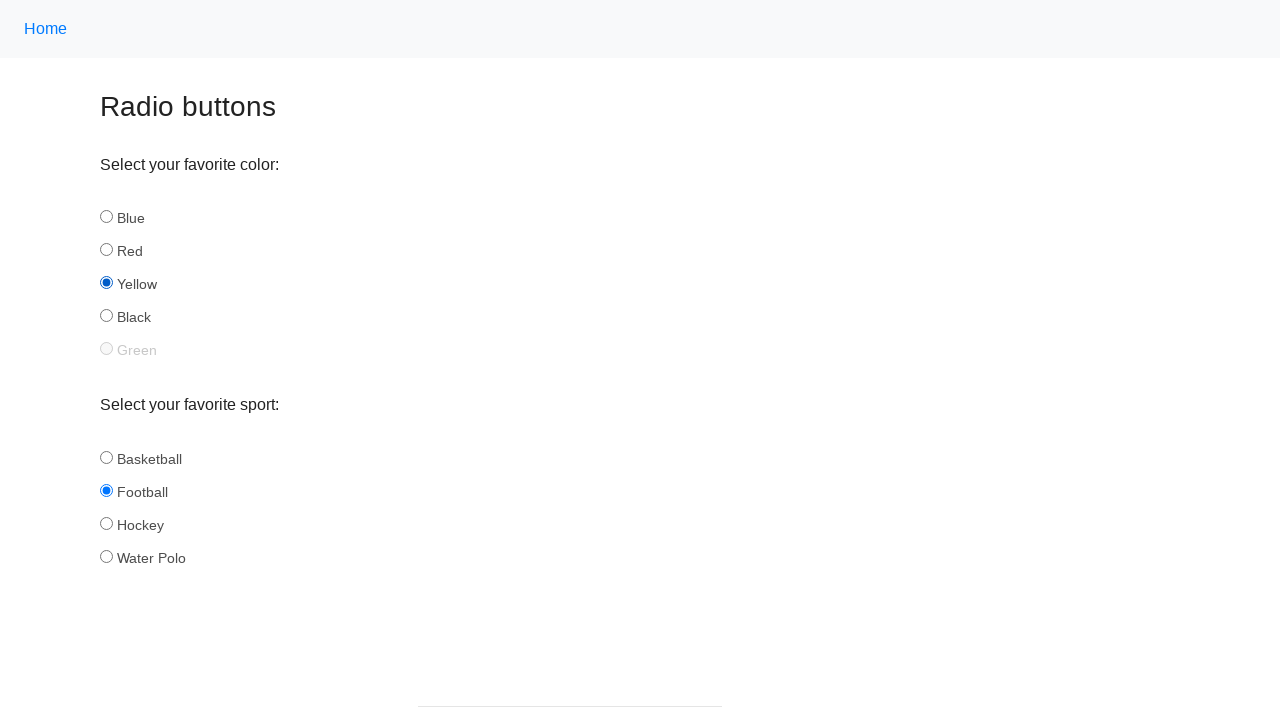